Tests window handling functionality by opening multiple windows, switching between them, and closing specific windows

Starting URL: https://leafground.com/window.xhtml

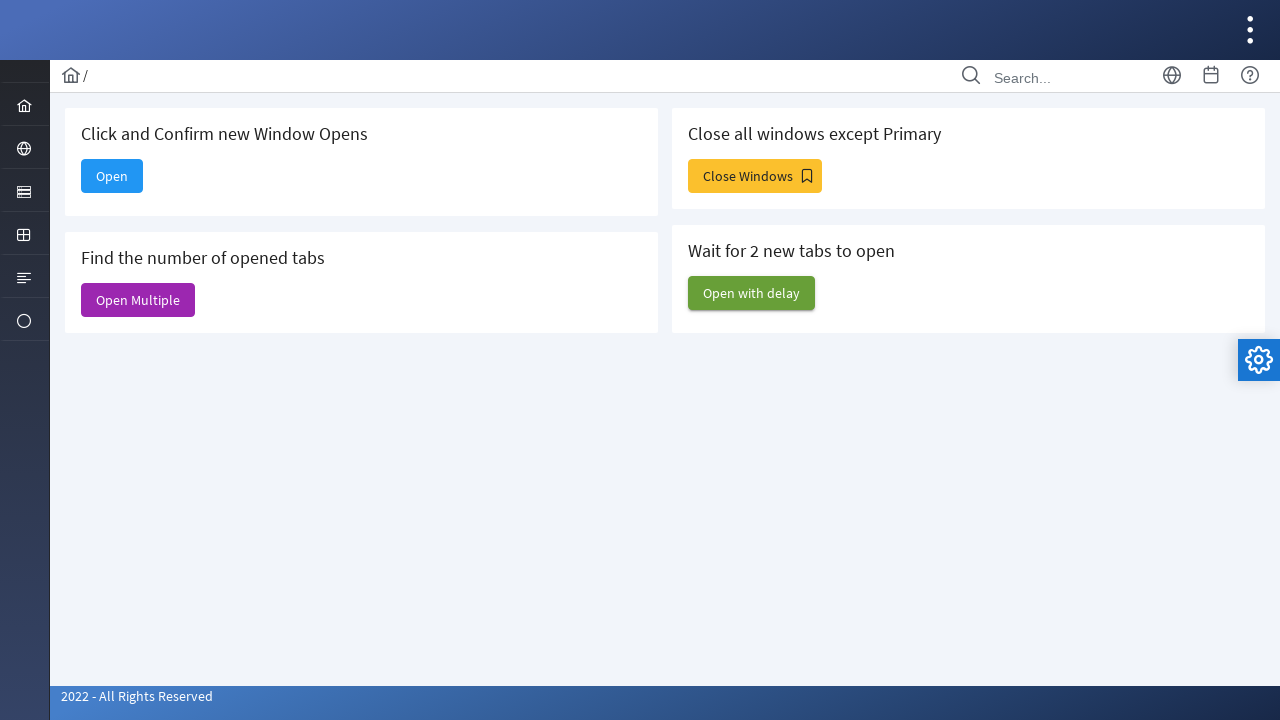

Clicked Open button to open a new window at (112, 176) on xpath=//span[text()='Open']
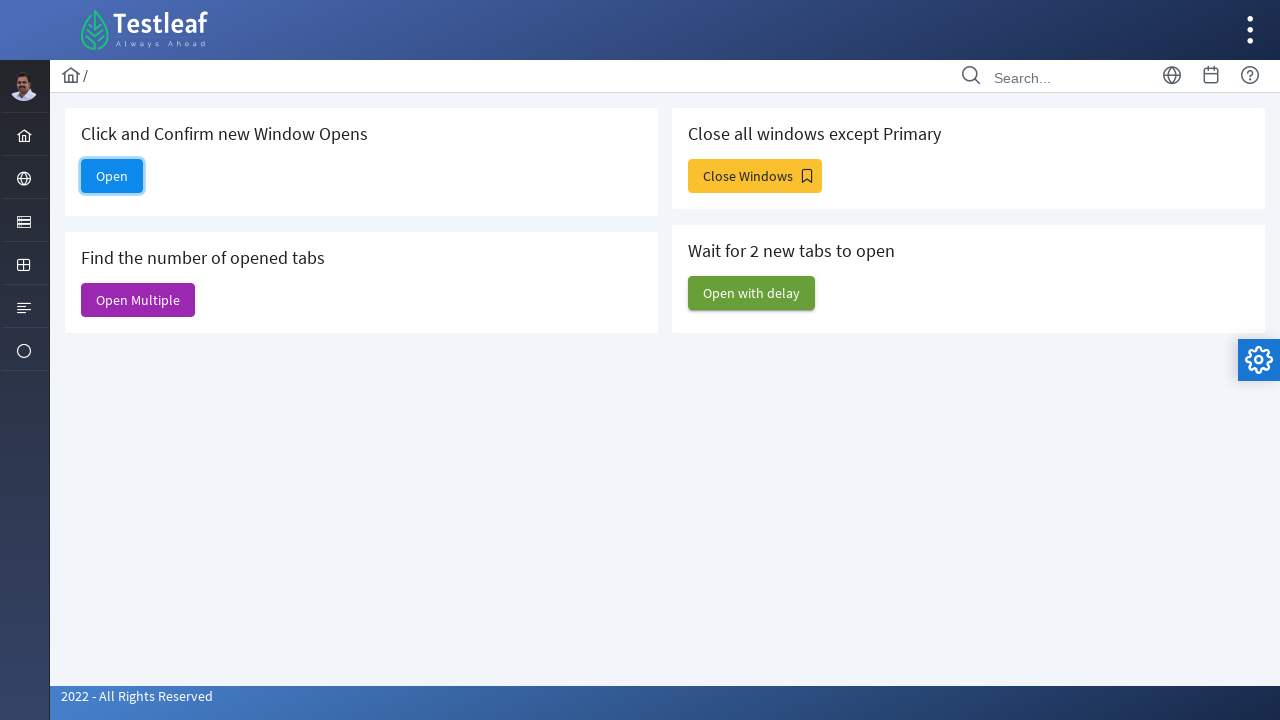

Clicked Open button and captured new window at (112, 176) on xpath=//span[text()='Open']
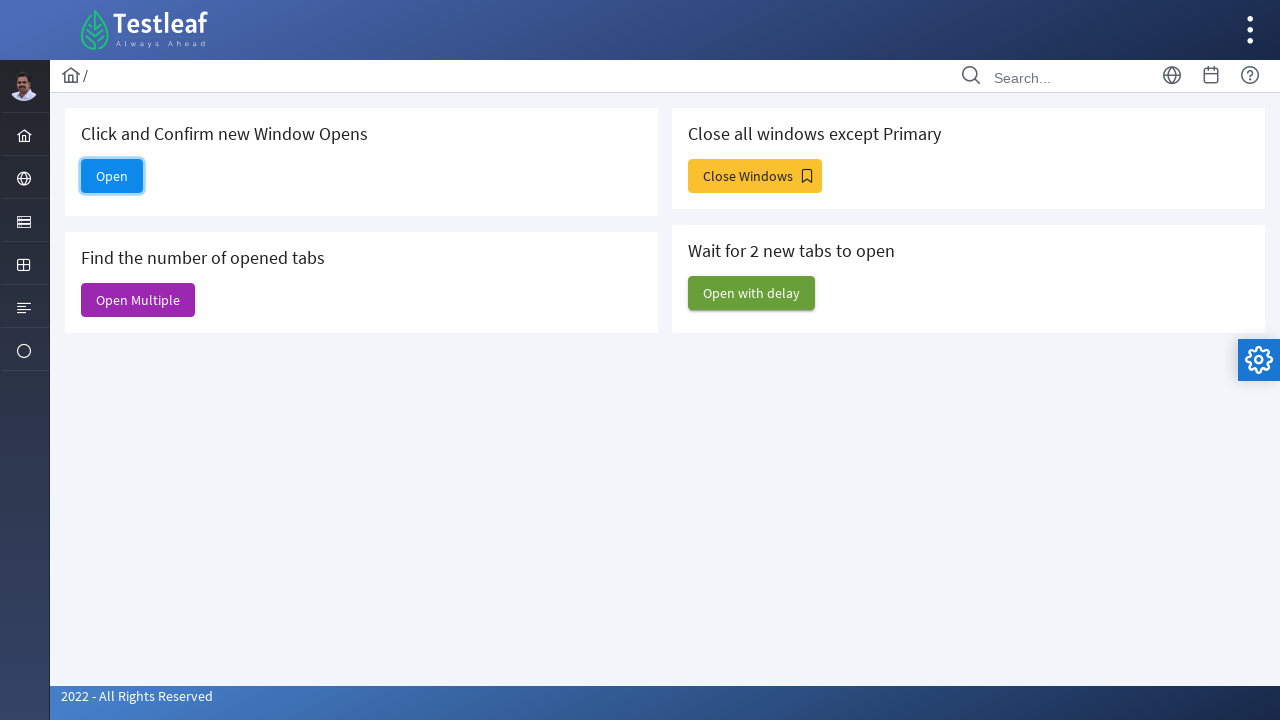

Closed the newly opened window
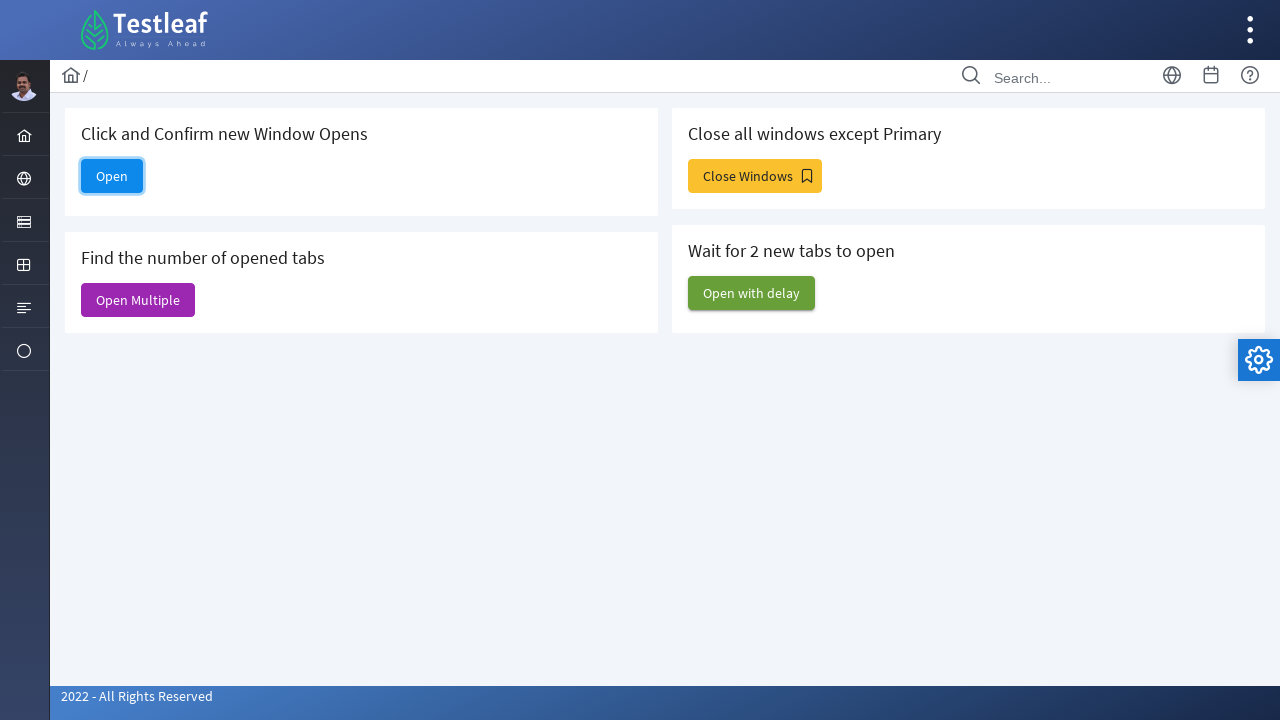

Clicked Open Multiple button to open multiple windows at (138, 300) on xpath=//span[text()='Open Multiple']
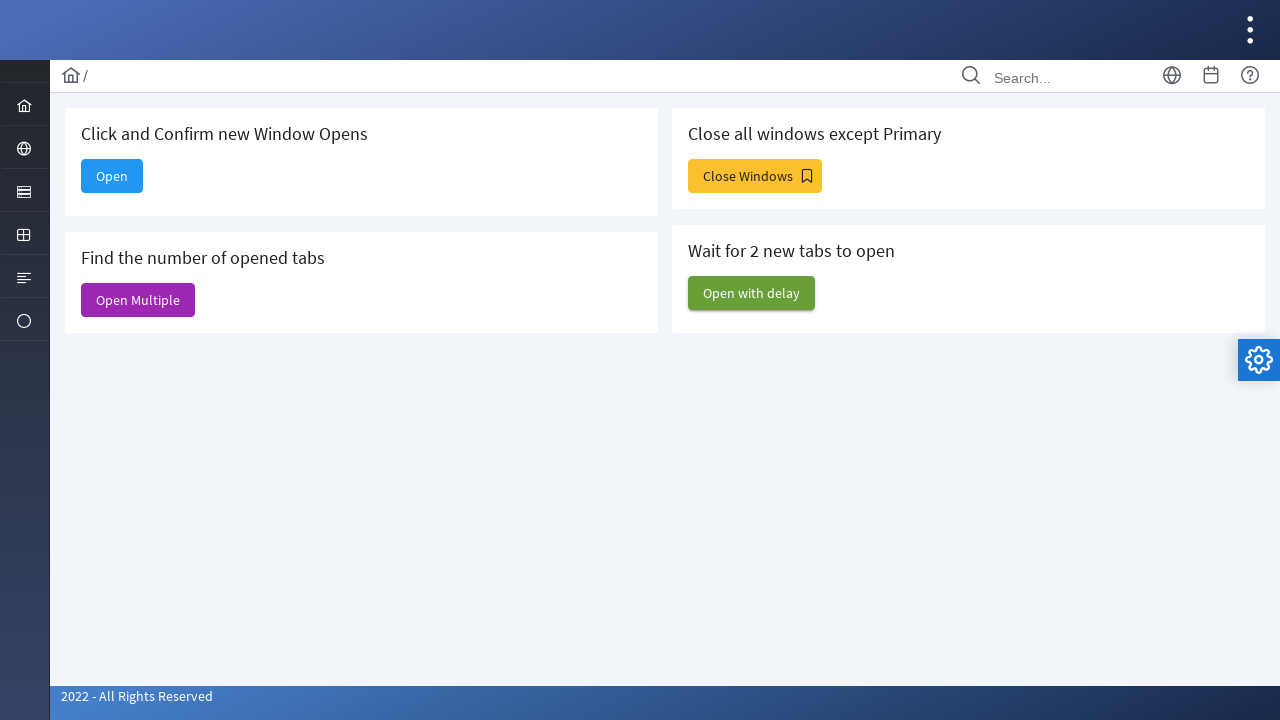

Retrieved all open pages from context
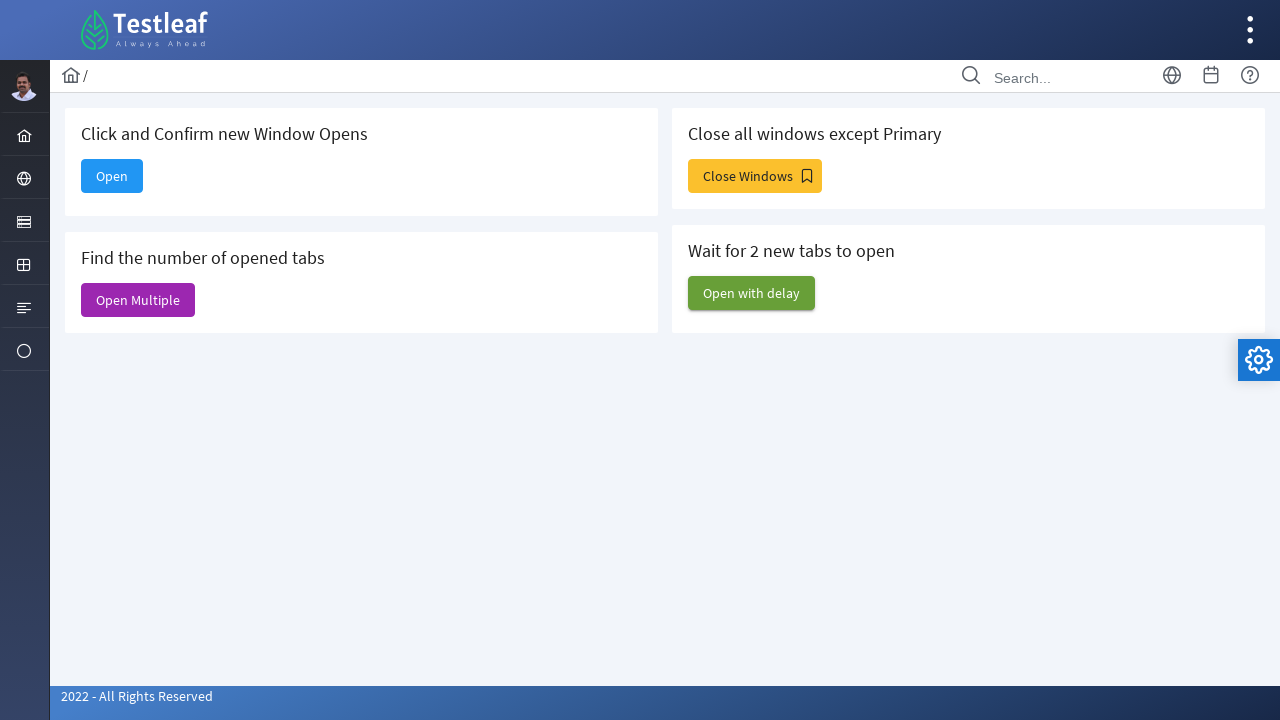

Closed all opened windows except the main window
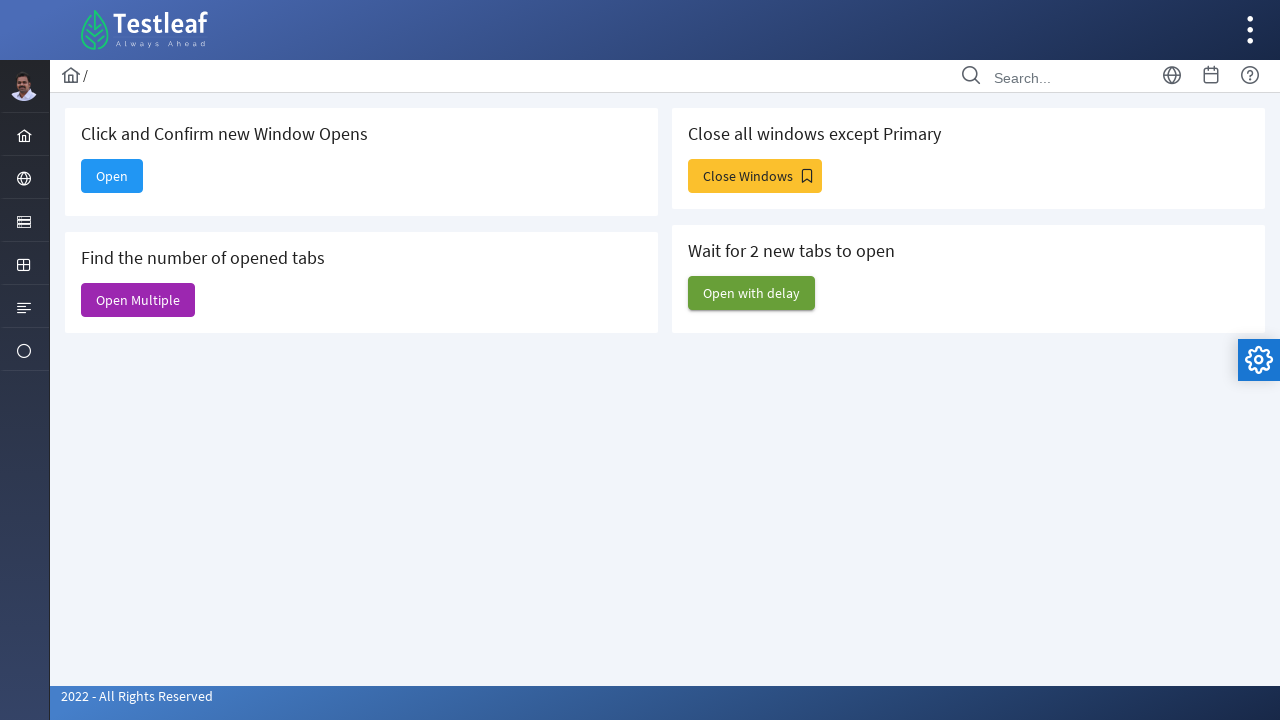

Clicked Close Windows button at (755, 176) on xpath=//span[text()='Close Windows']
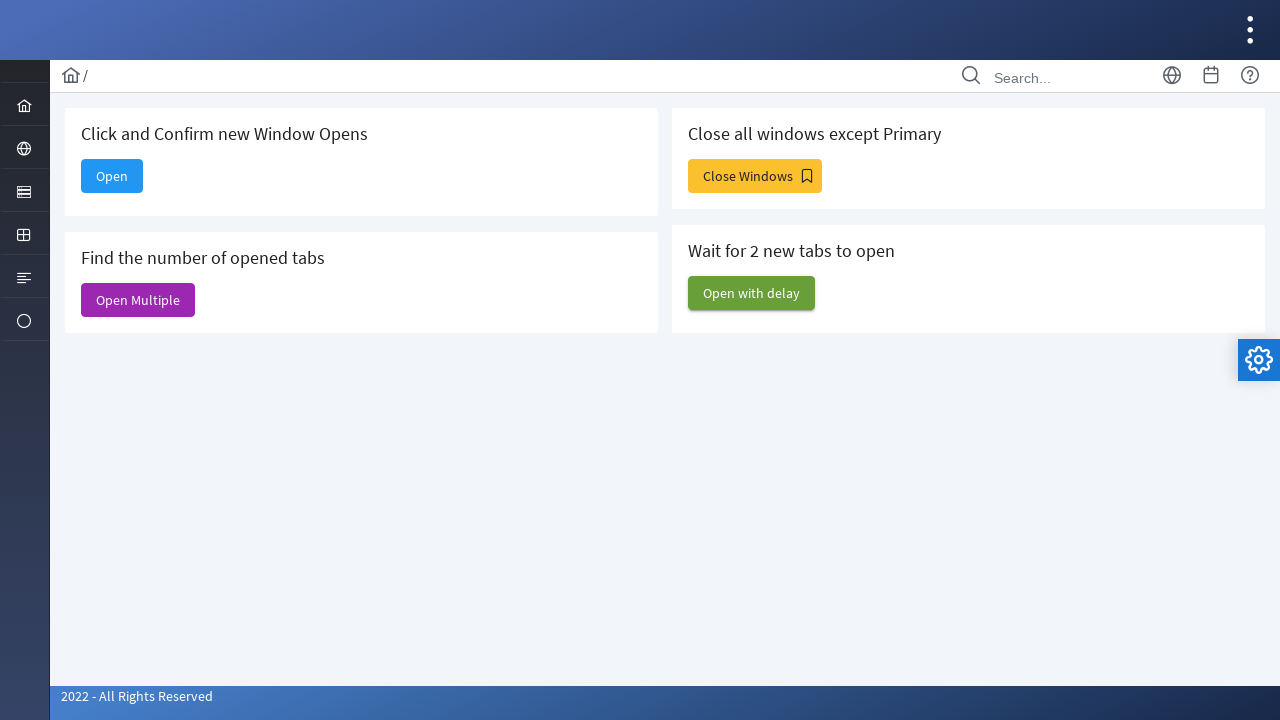

Retrieved all open pages from context again
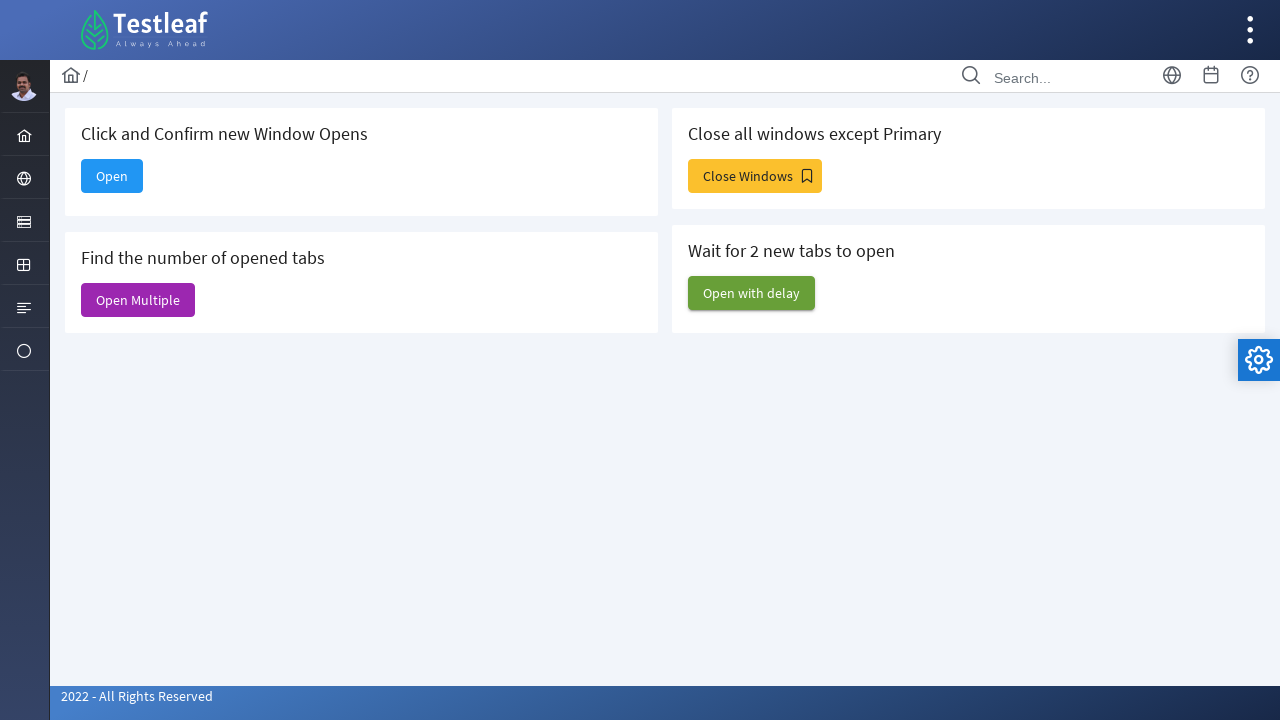

Closed all windows except the main window
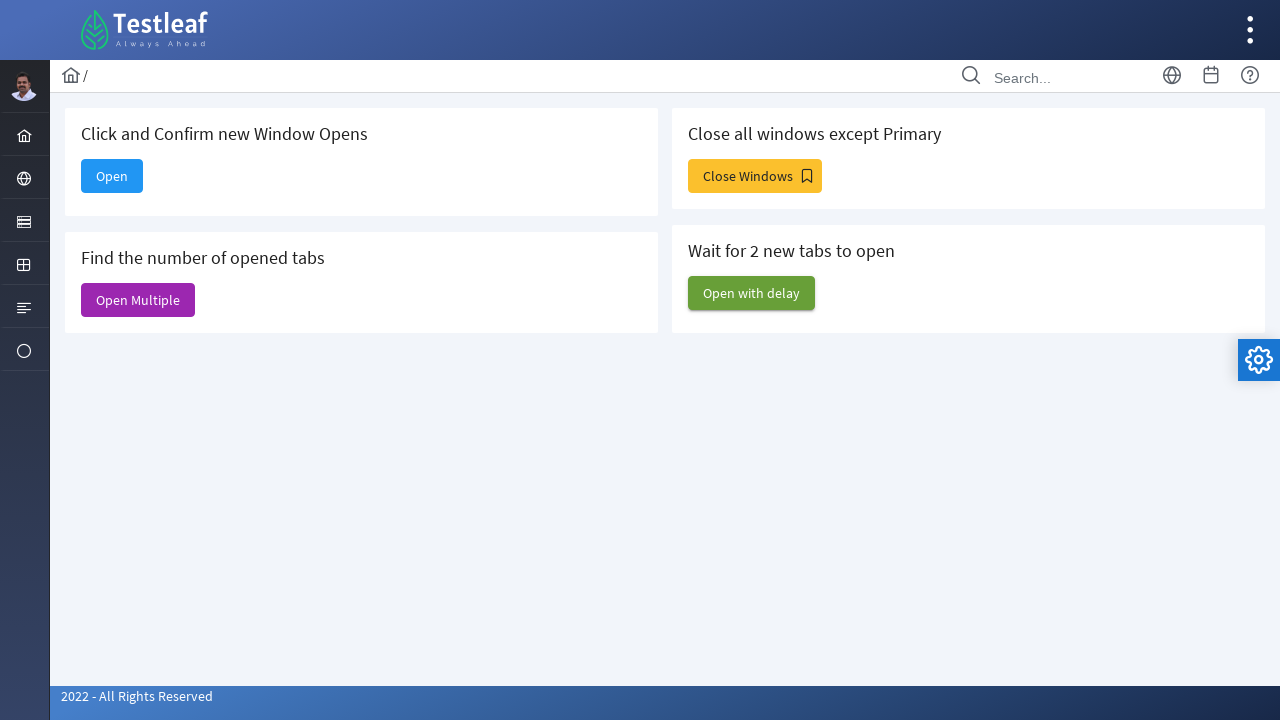

Clicked Open with delay button at (752, 293) on xpath=//span[text()='Open with delay']
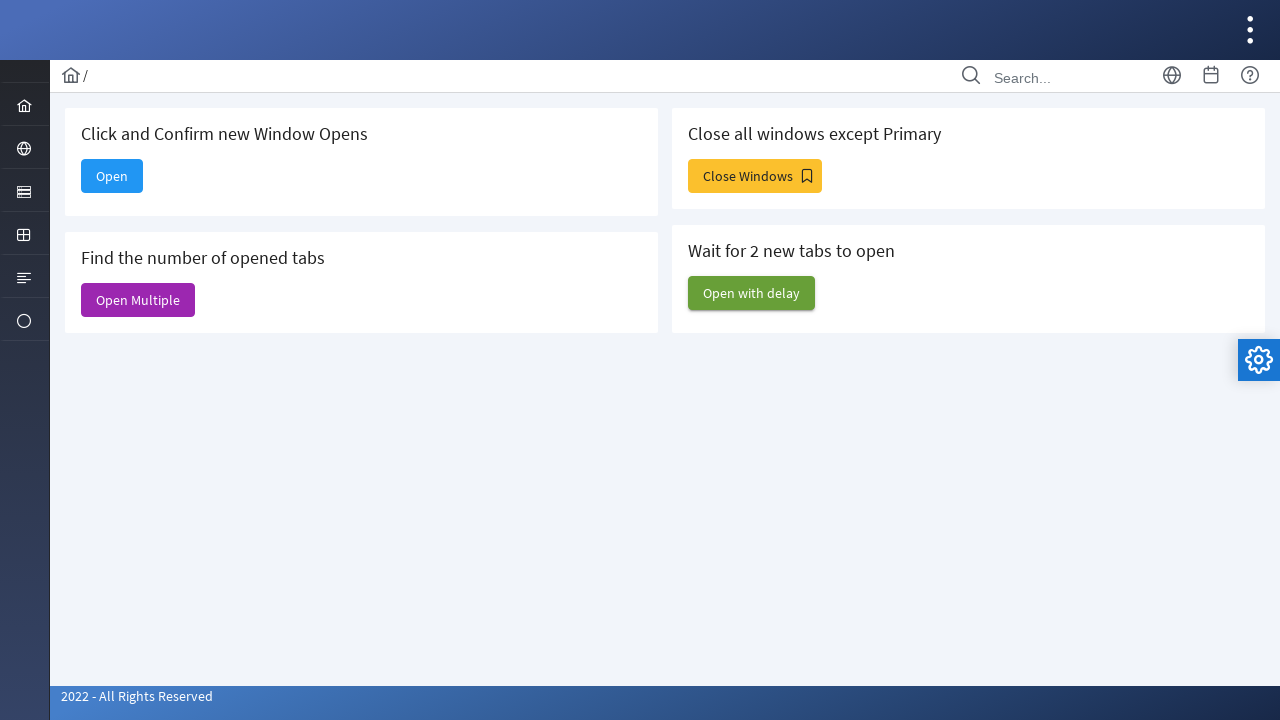

Waited 3 seconds for delayed windows to open
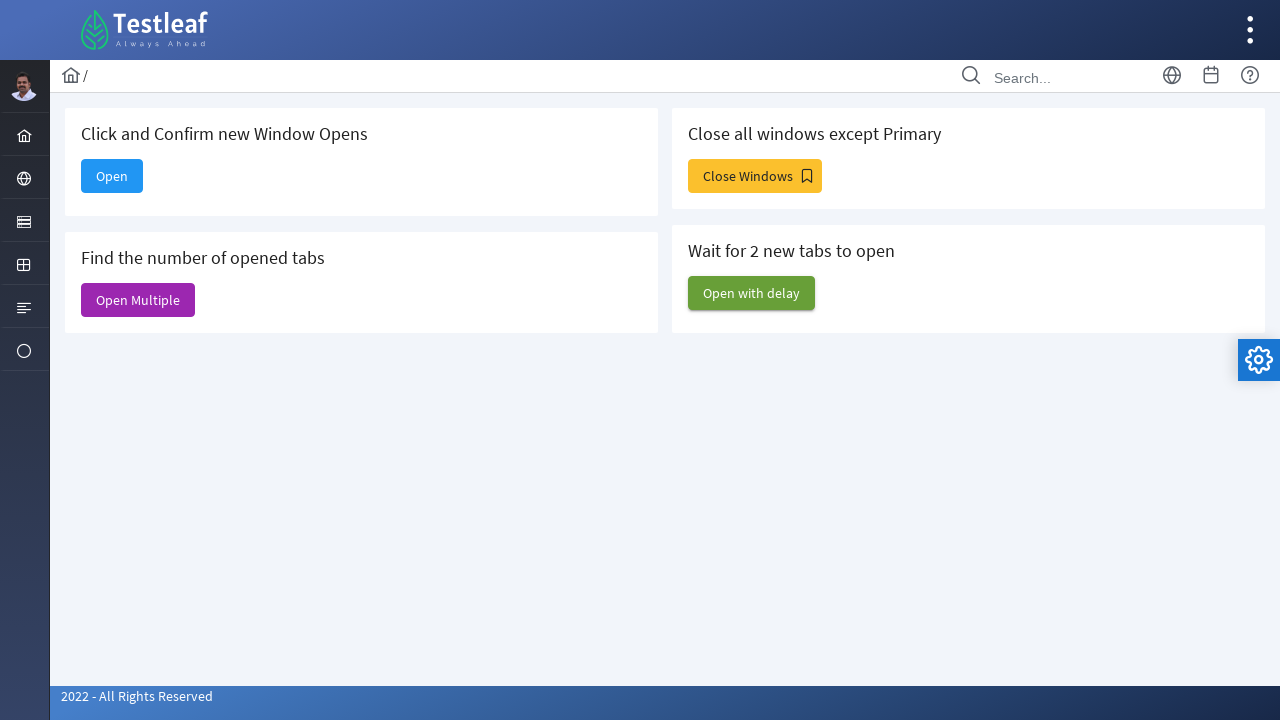

Retrieved all open pages to check window titles
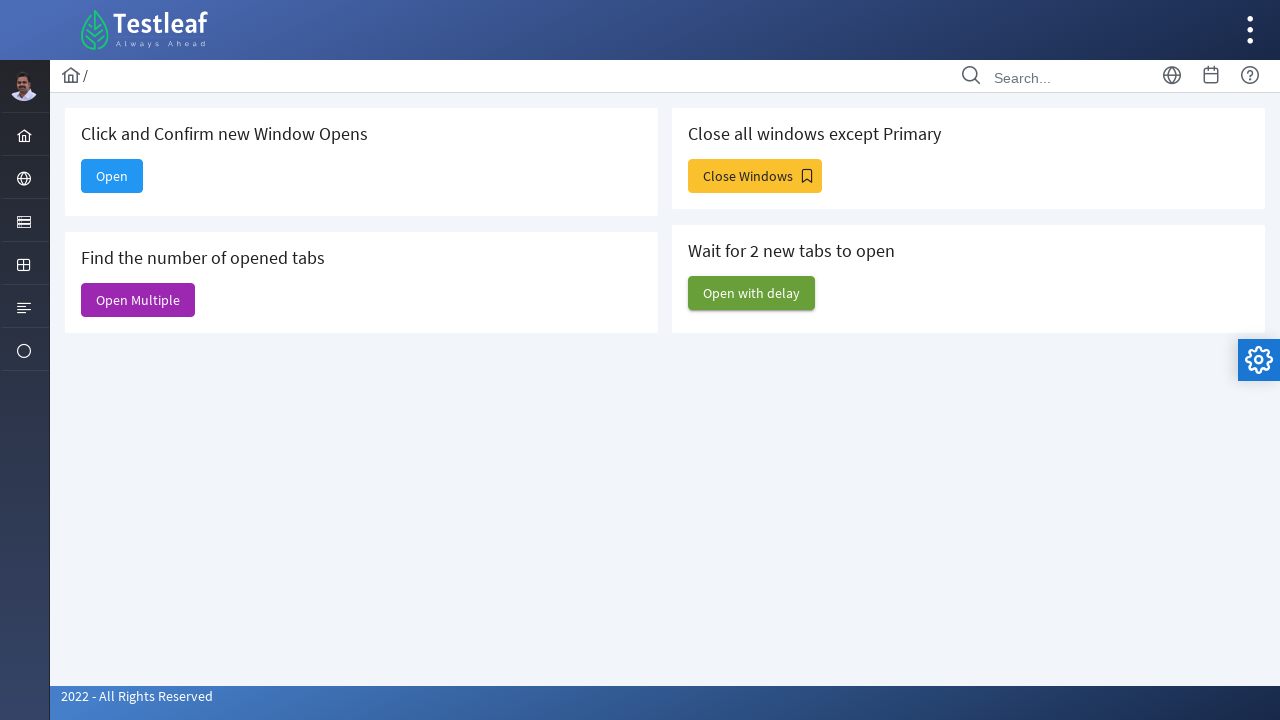

Searched for window containing 'Web Table' in title
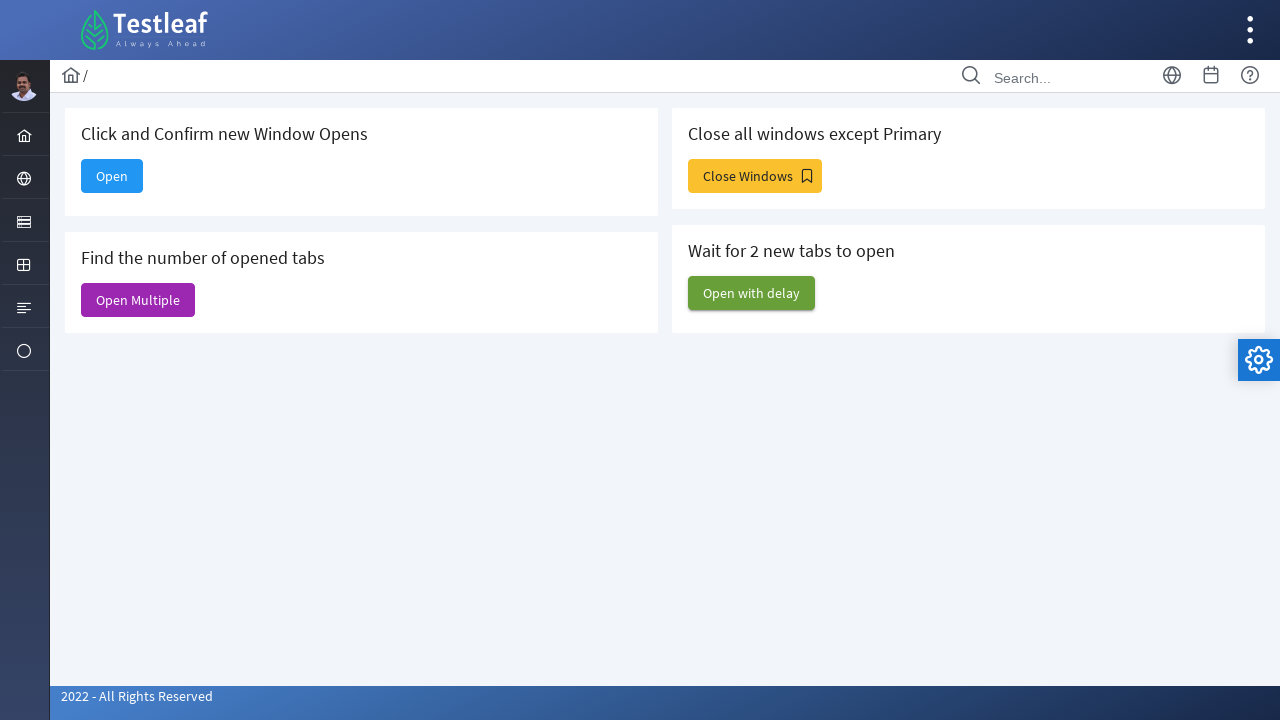

Closed all windows except the main window
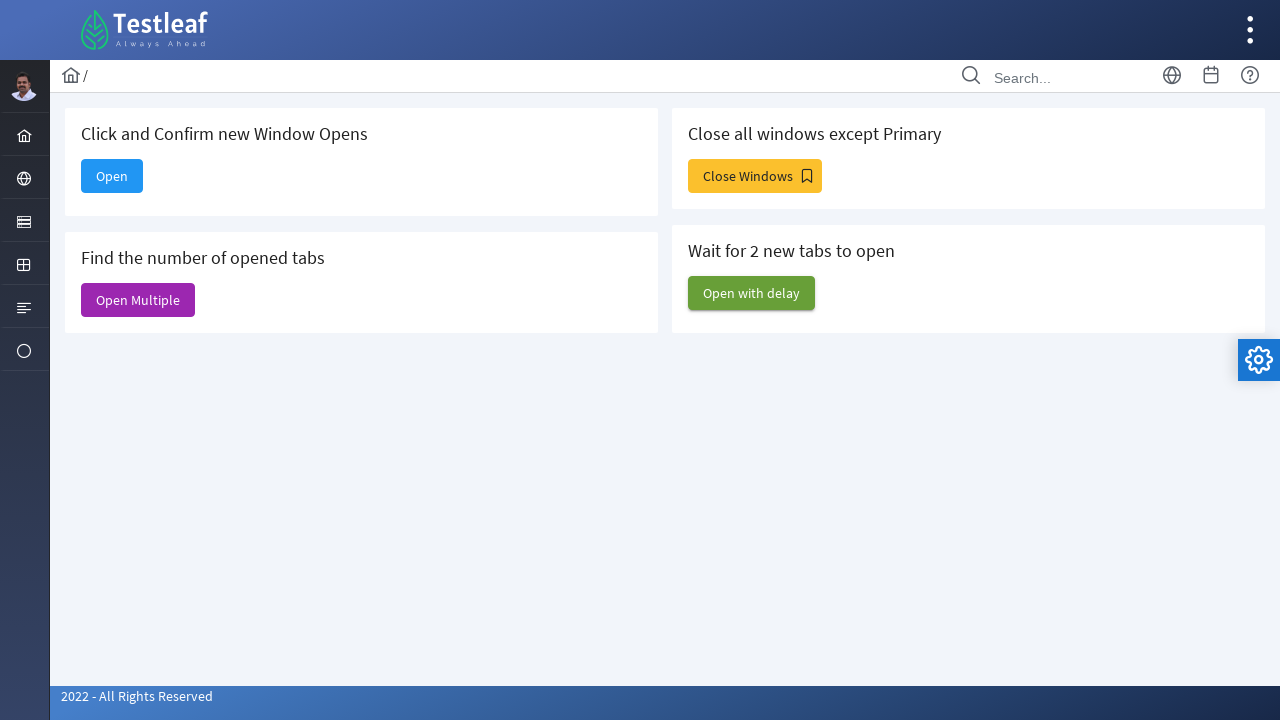

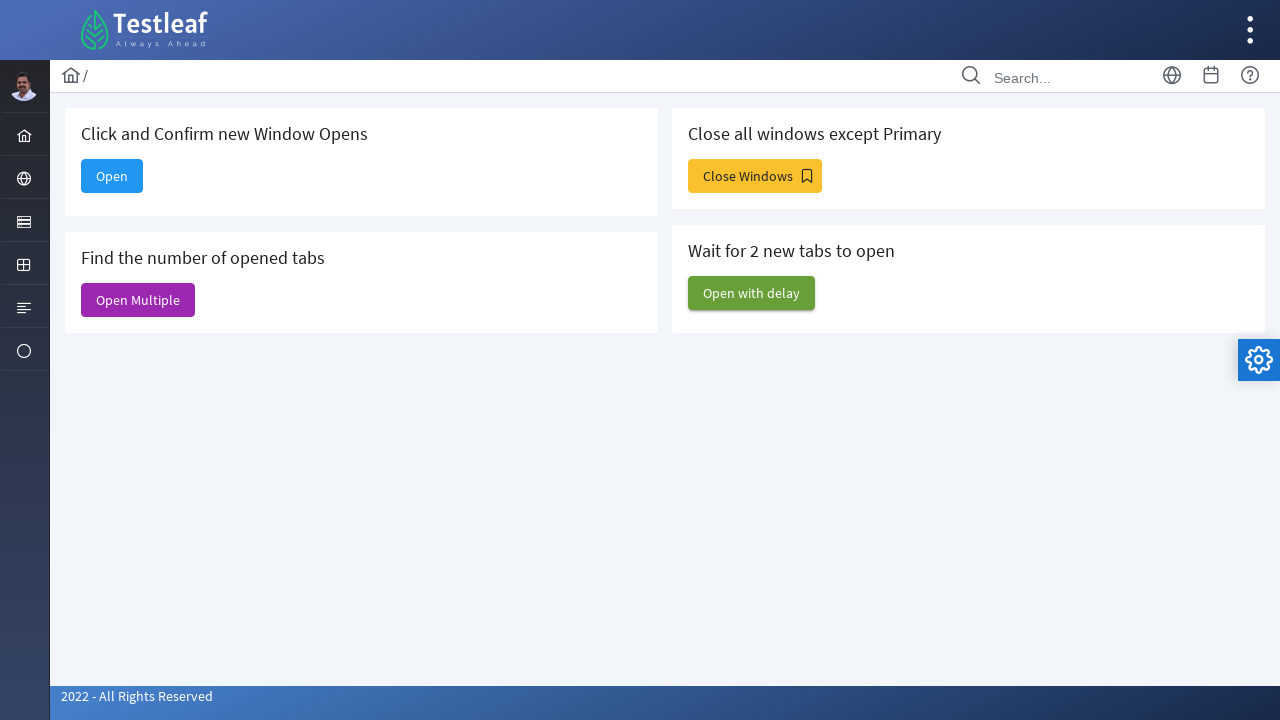